Tests clicking on a button with visibility hidden property by navigating to the Visibility page and force-clicking the Visibility Hidden button

Starting URL: http://www.uitestingplayground.com/

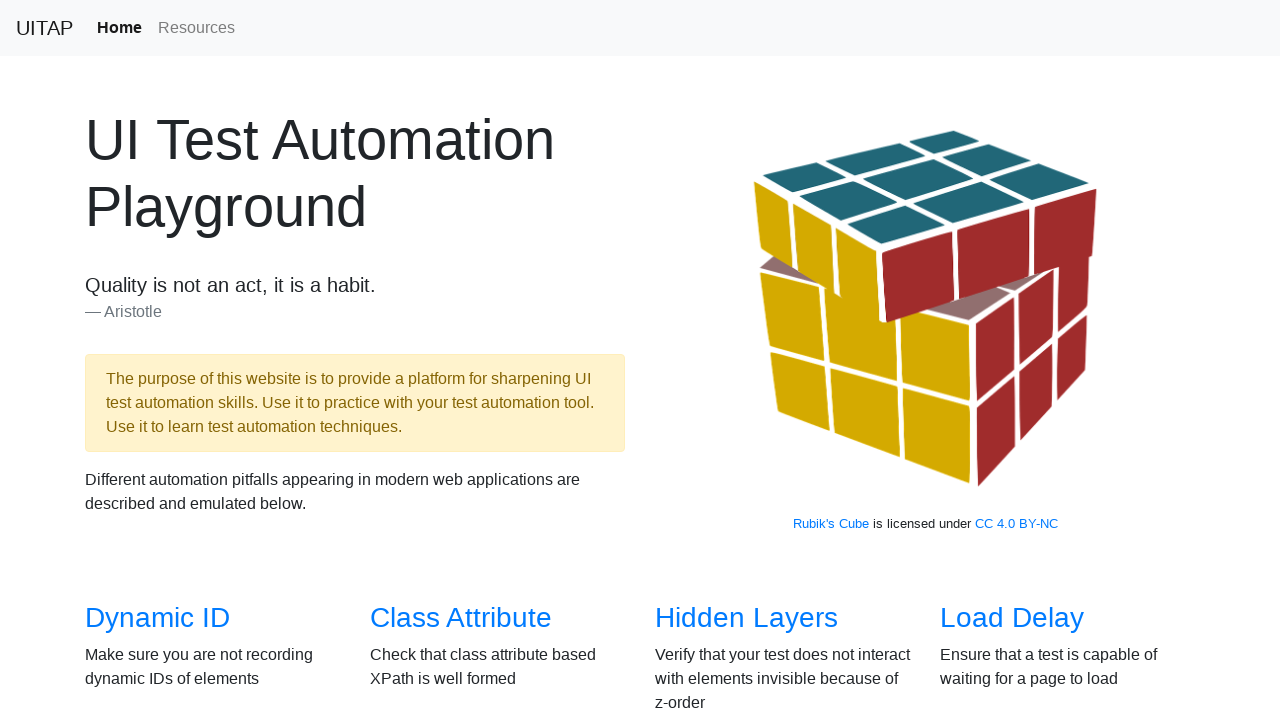

Clicked on the Visibility link to navigate to the Visibility page at (135, 360) on internal:role=link[name="Visibility"i]
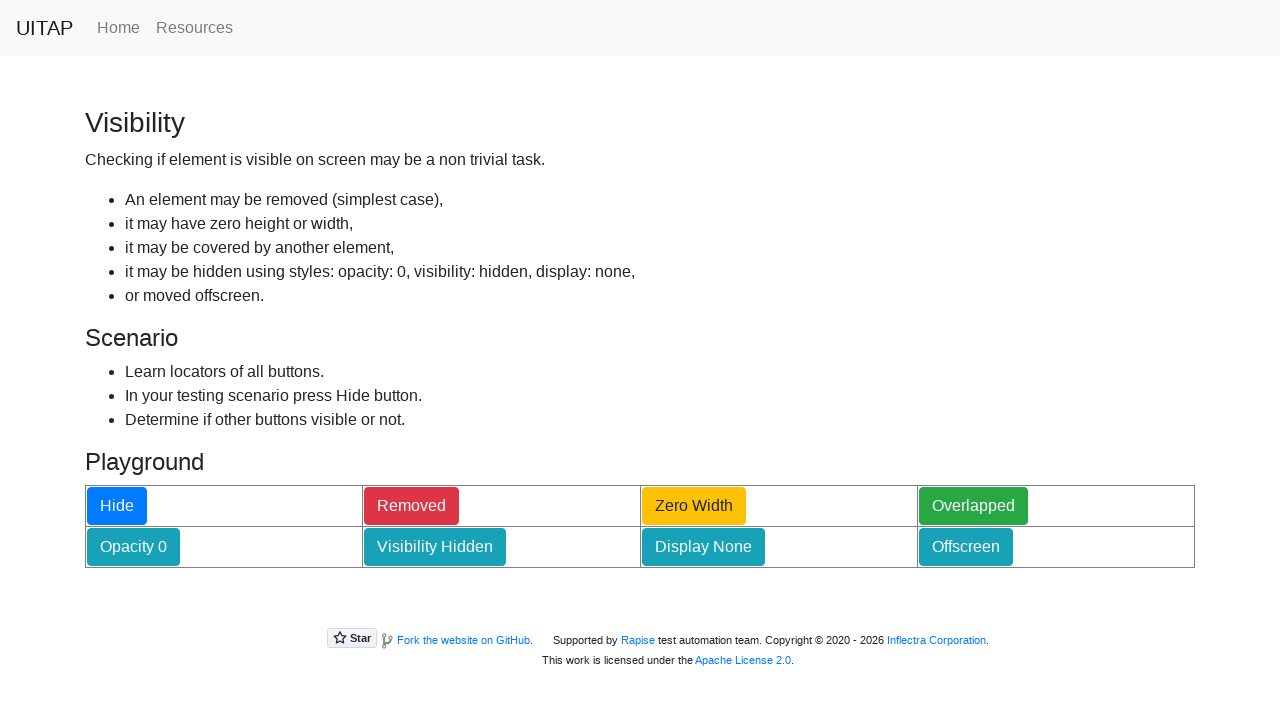

Located the Visibility Hidden button
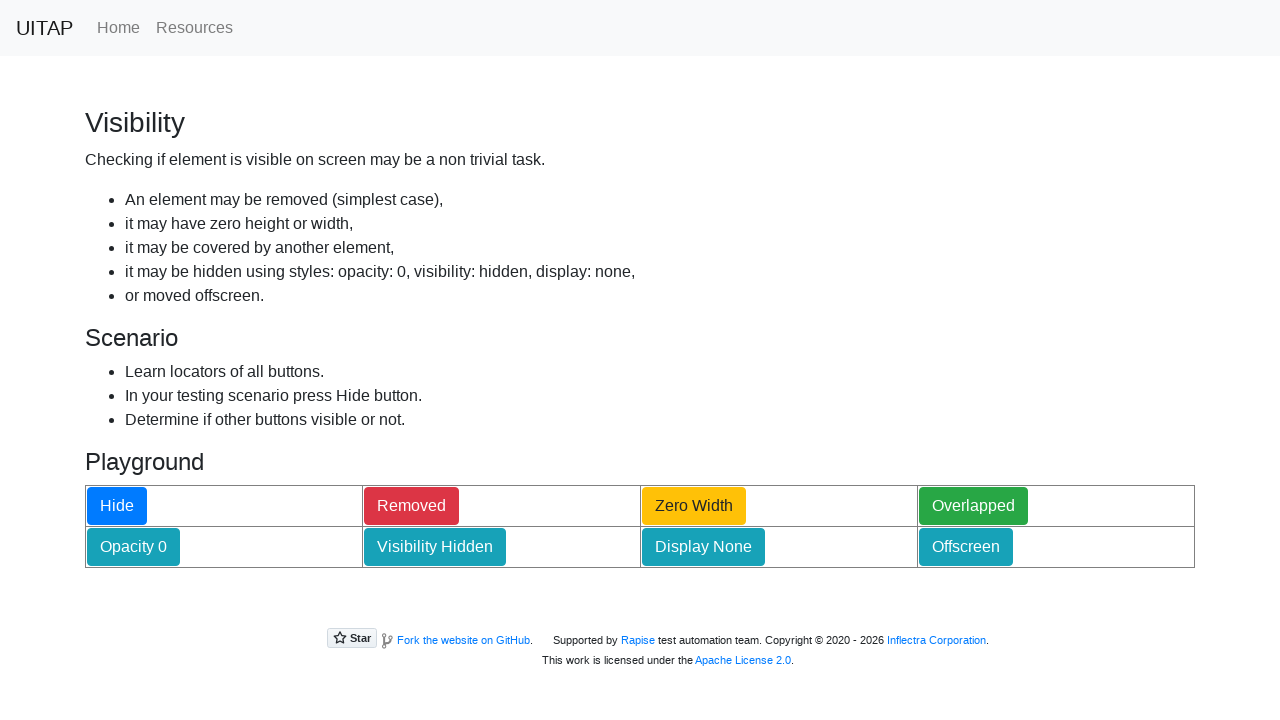

Force-clicked the Visibility Hidden button to interact with it despite visibility property at (435, 547) on internal:role=button[name="Visibility Hidden"i]
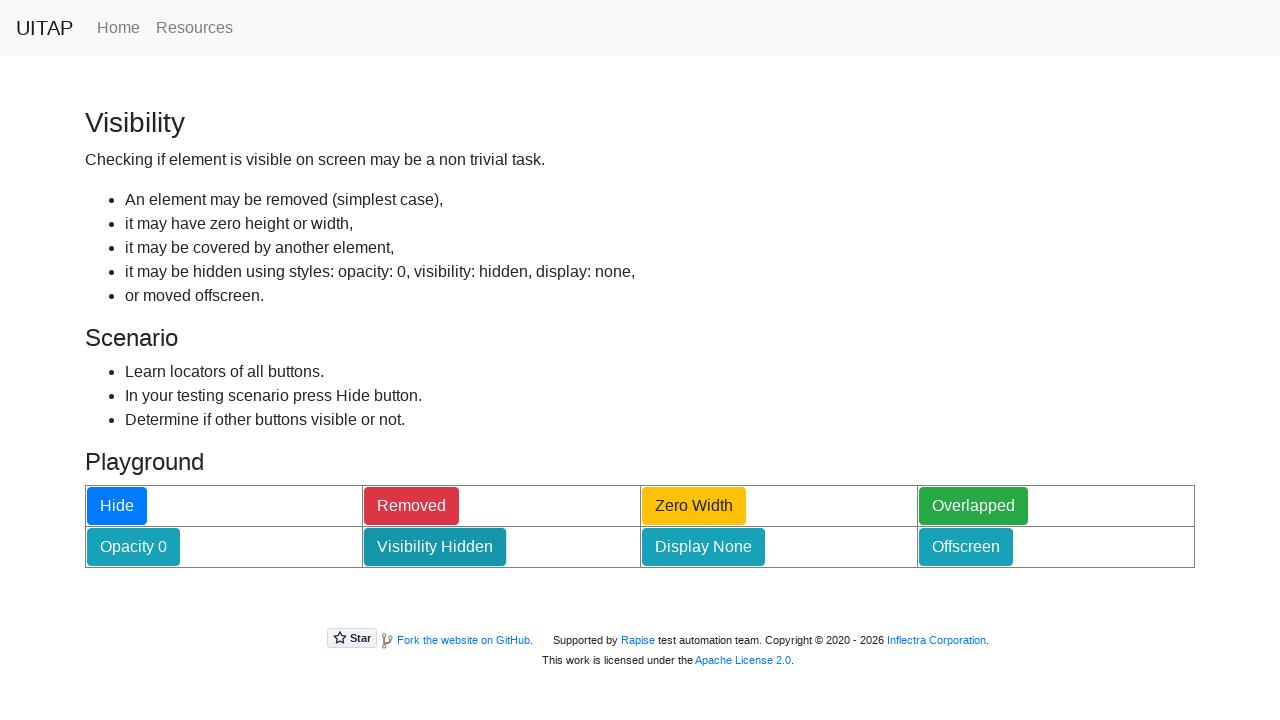

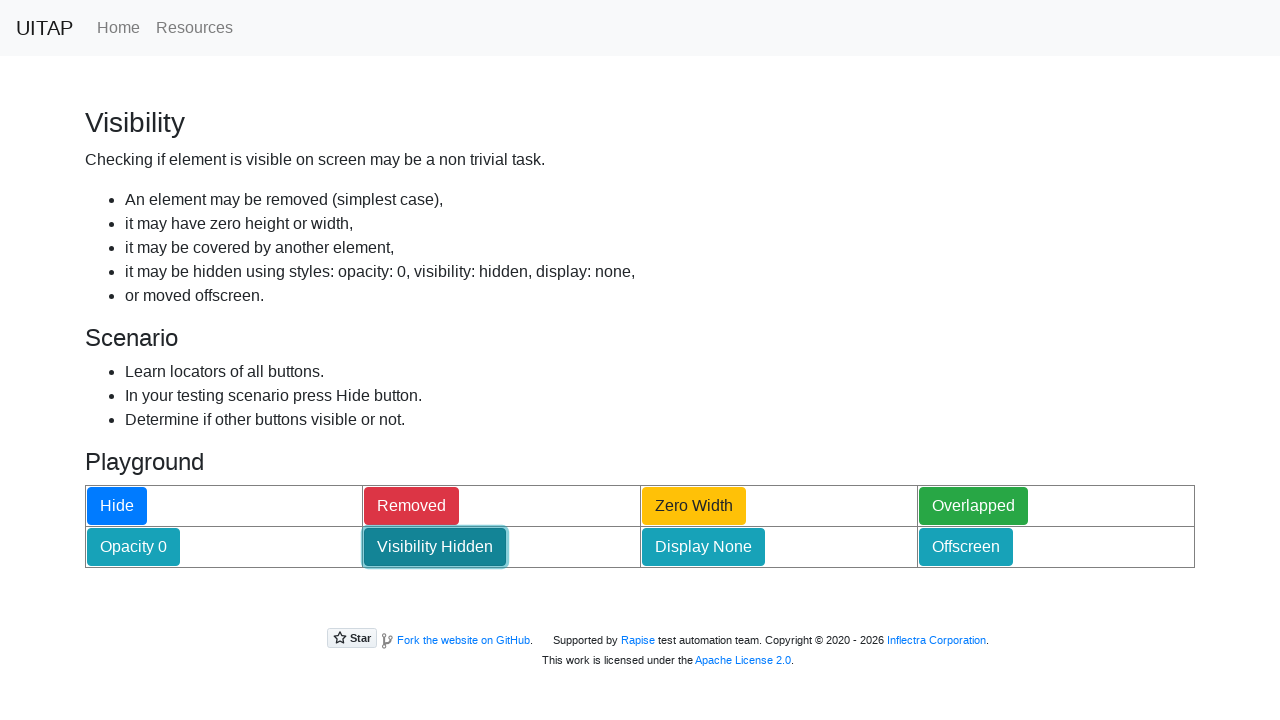